Tests JavaScript alert handling by clicking a button that triggers an alert and then accepting/dismissing the alert dialog

Starting URL: https://demo.automationtesting.in/Alerts.html

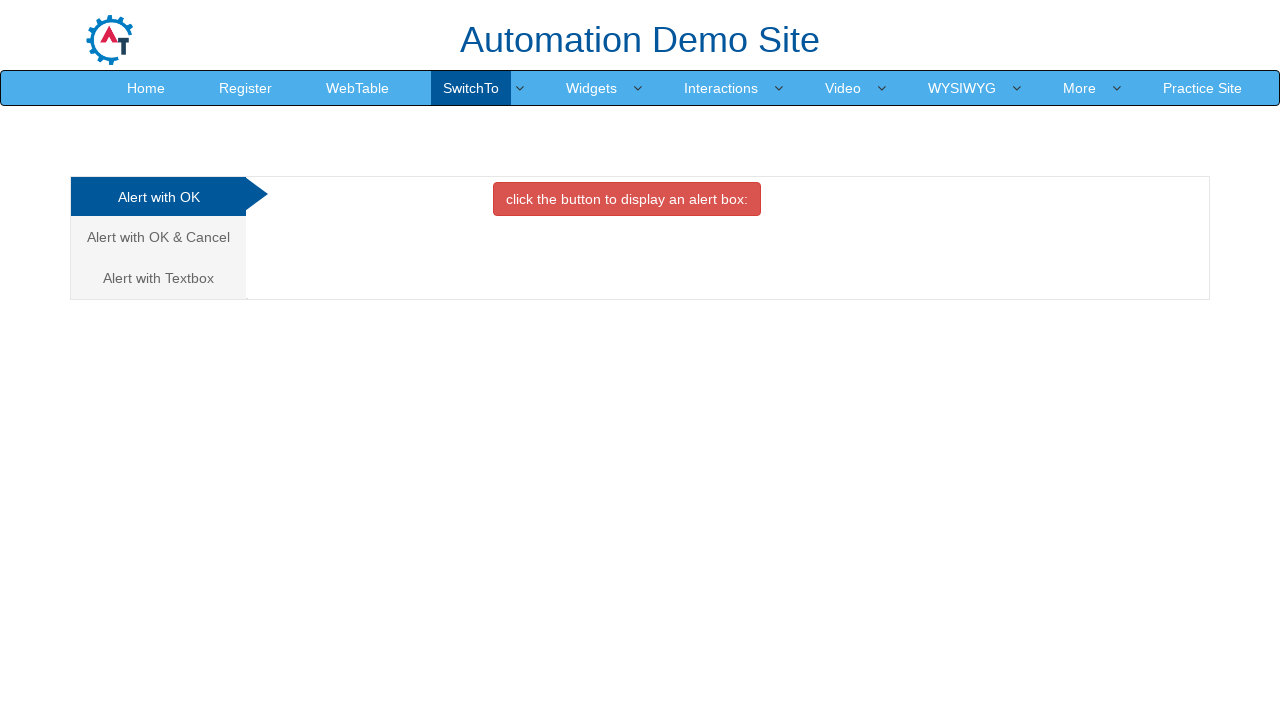

Clicked the button that triggers the alert dialog at (627, 199) on button.btn.btn-danger
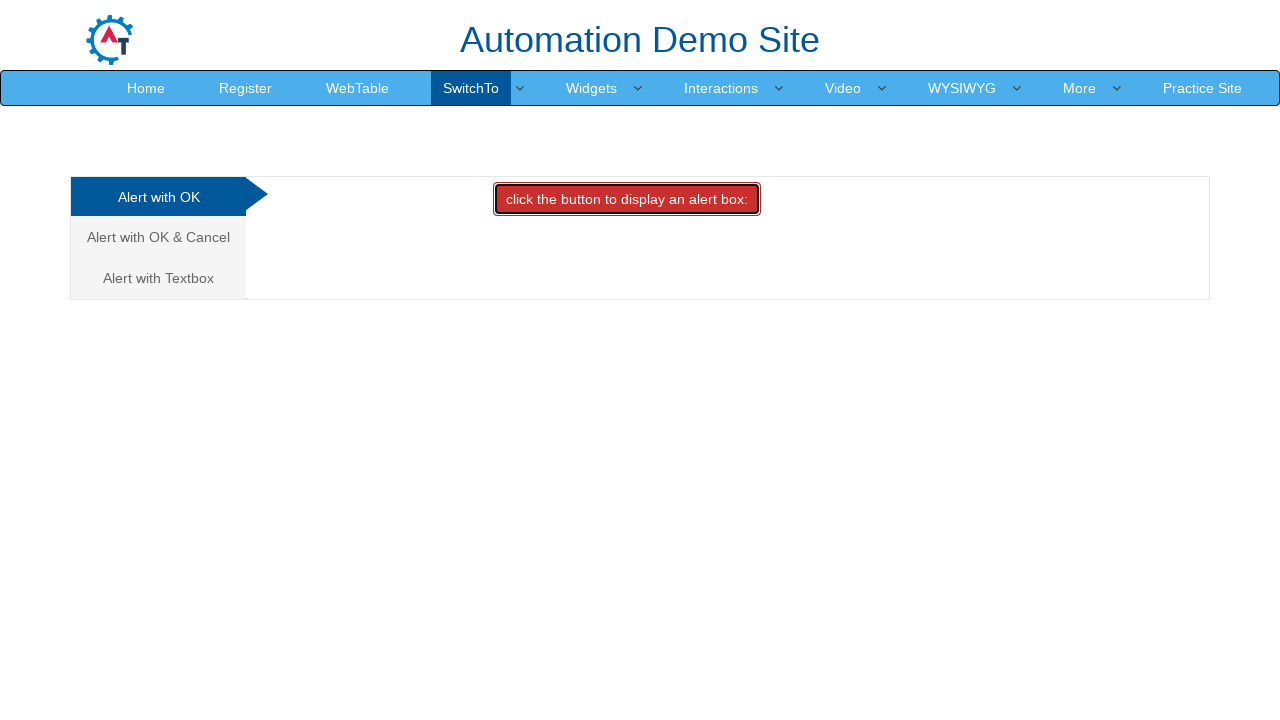

Set up dialog handler to accept alert
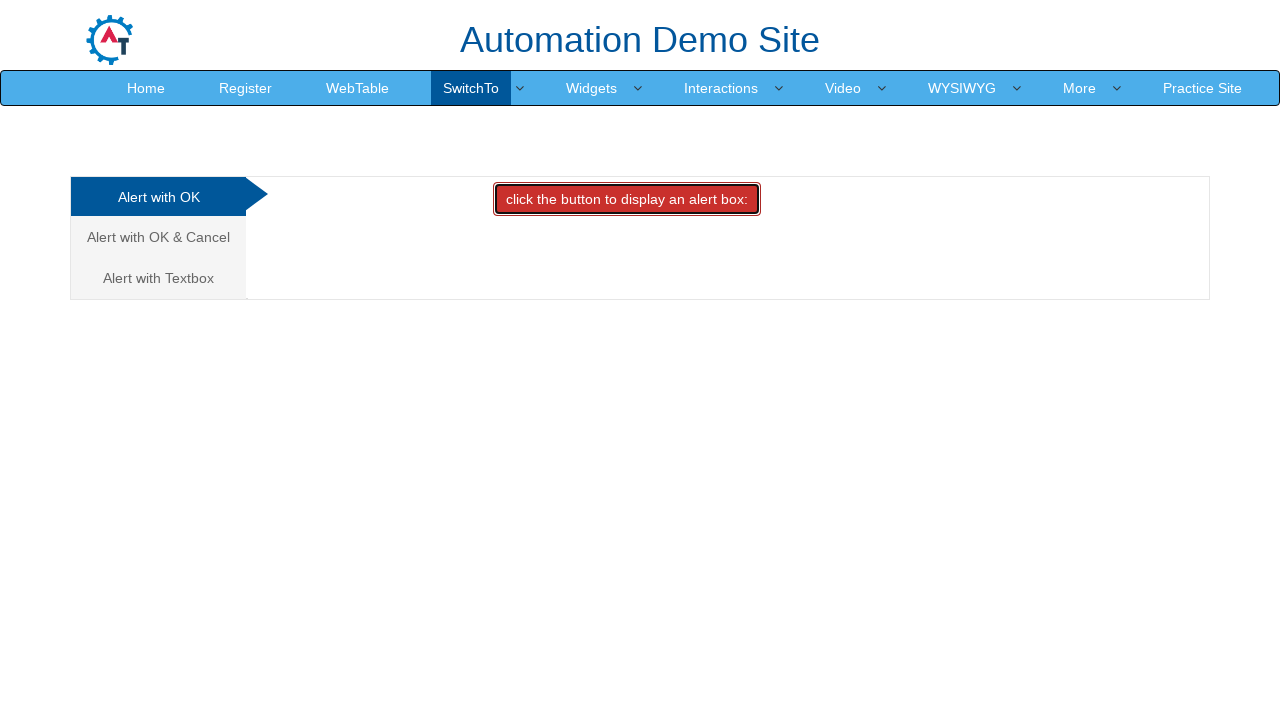

Waited for alert interaction to complete
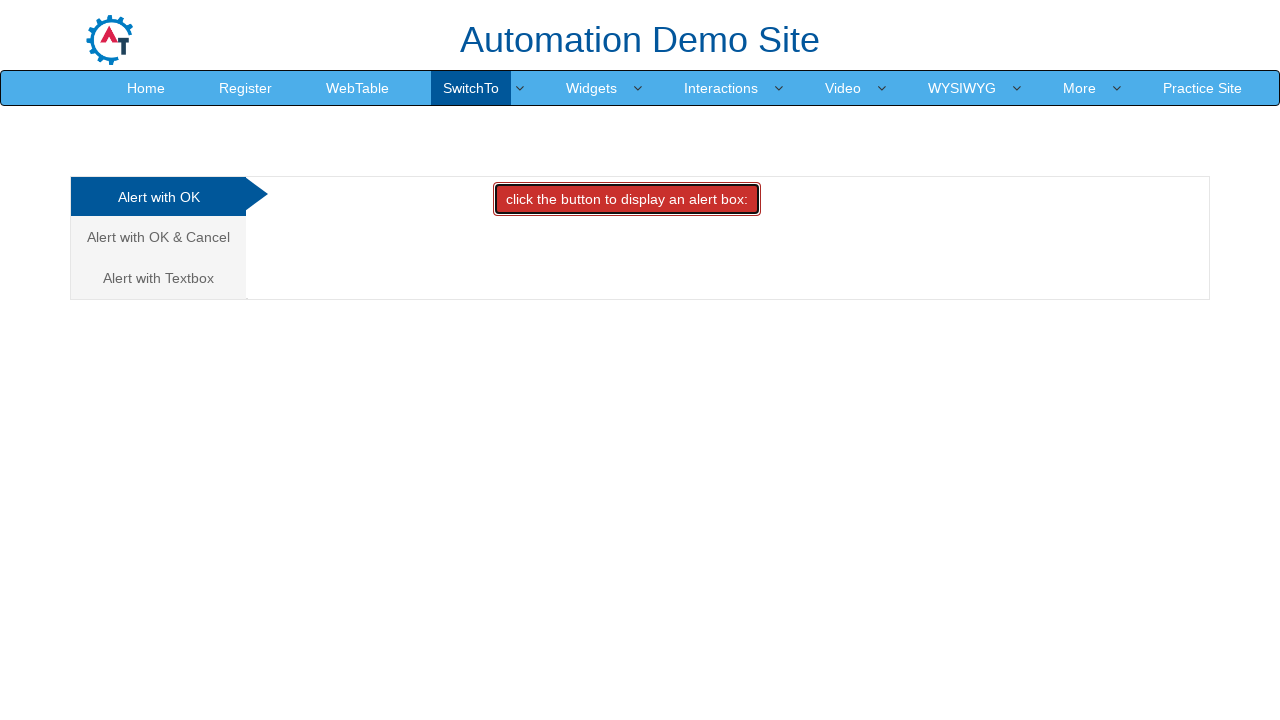

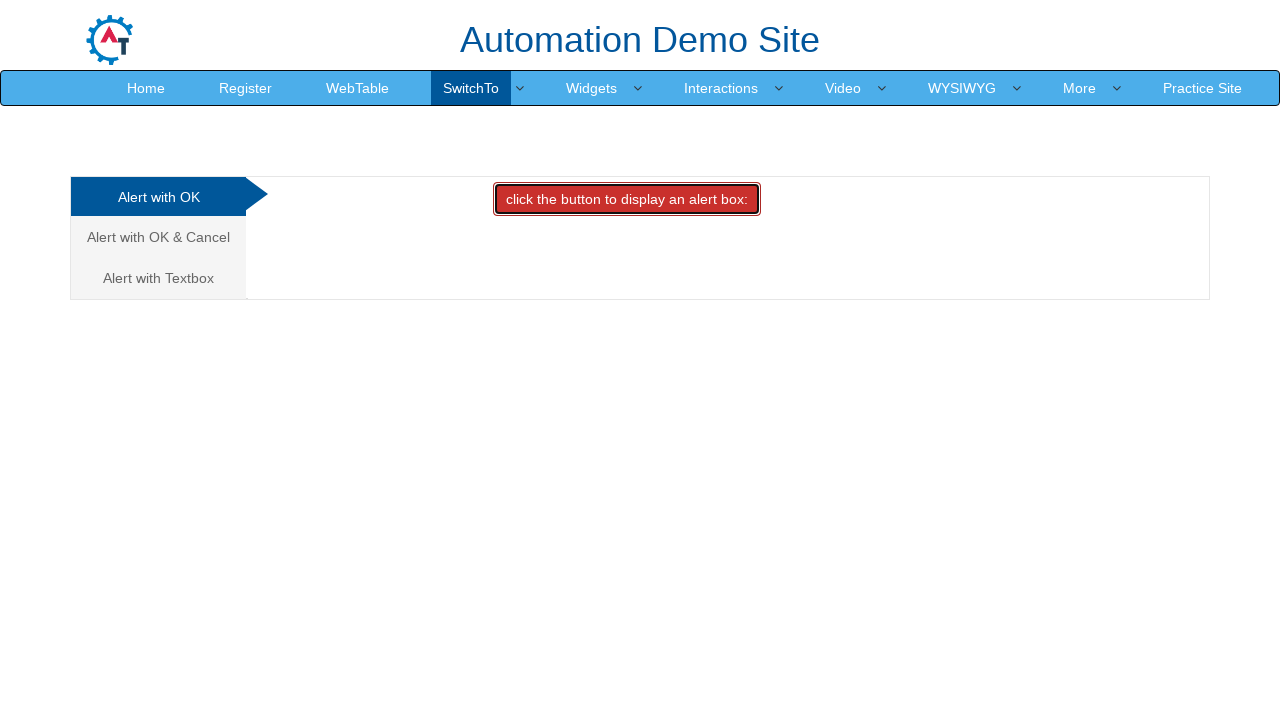